Tests that clicking the "jobs" navigation link navigates to the jobs page

Starting URL: https://news.ycombinator.com/

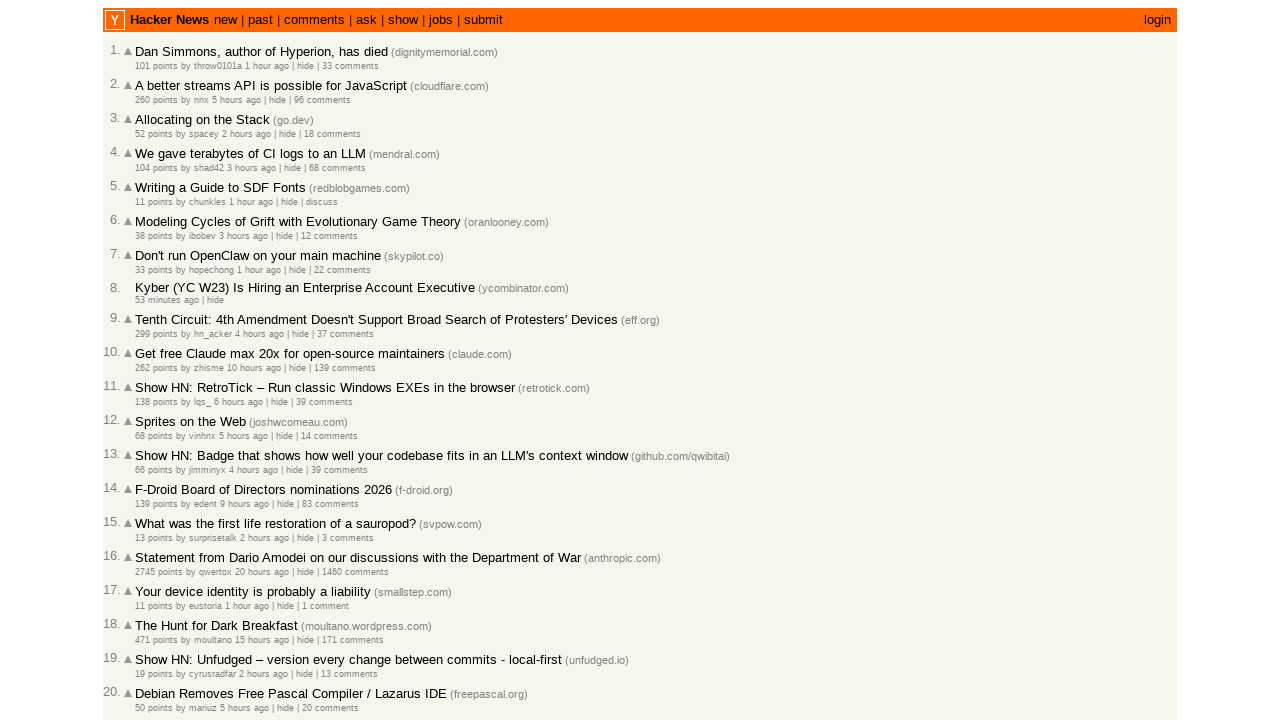

Clicked the 'jobs' navigation link at (441, 20) on a:text('jobs')
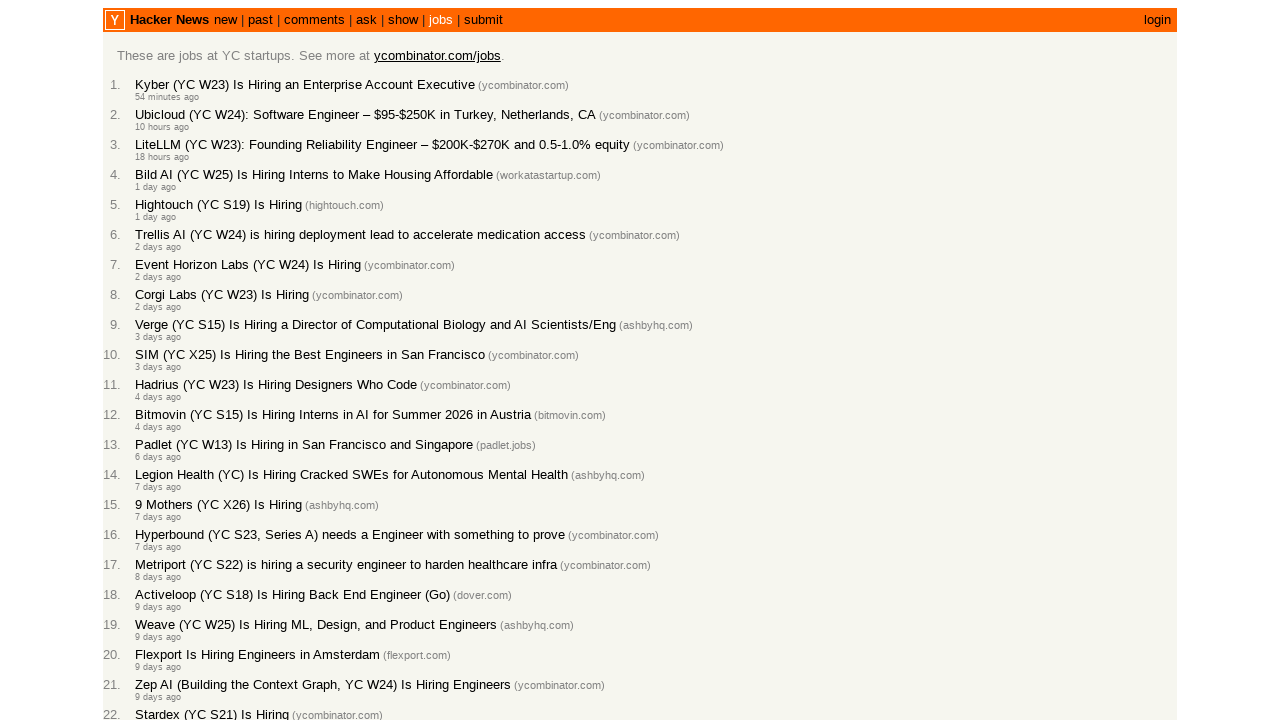

Navigated to jobs page at https://news.ycombinator.com/jobs
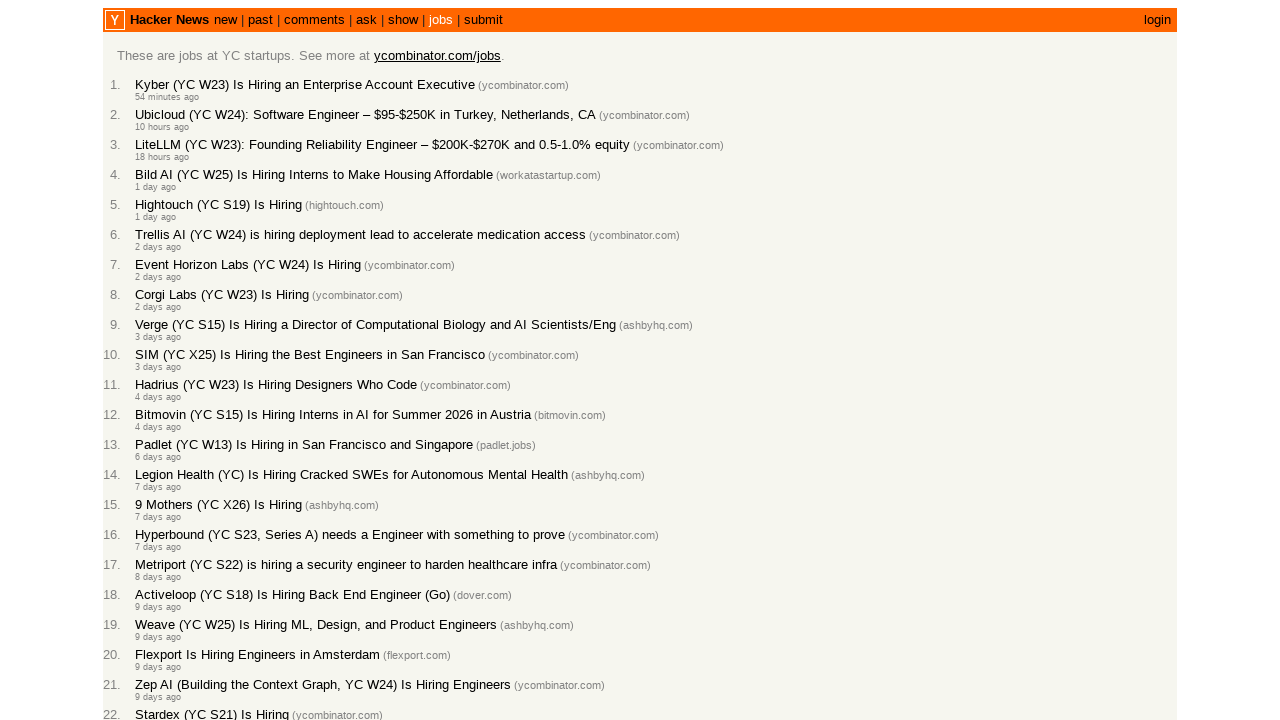

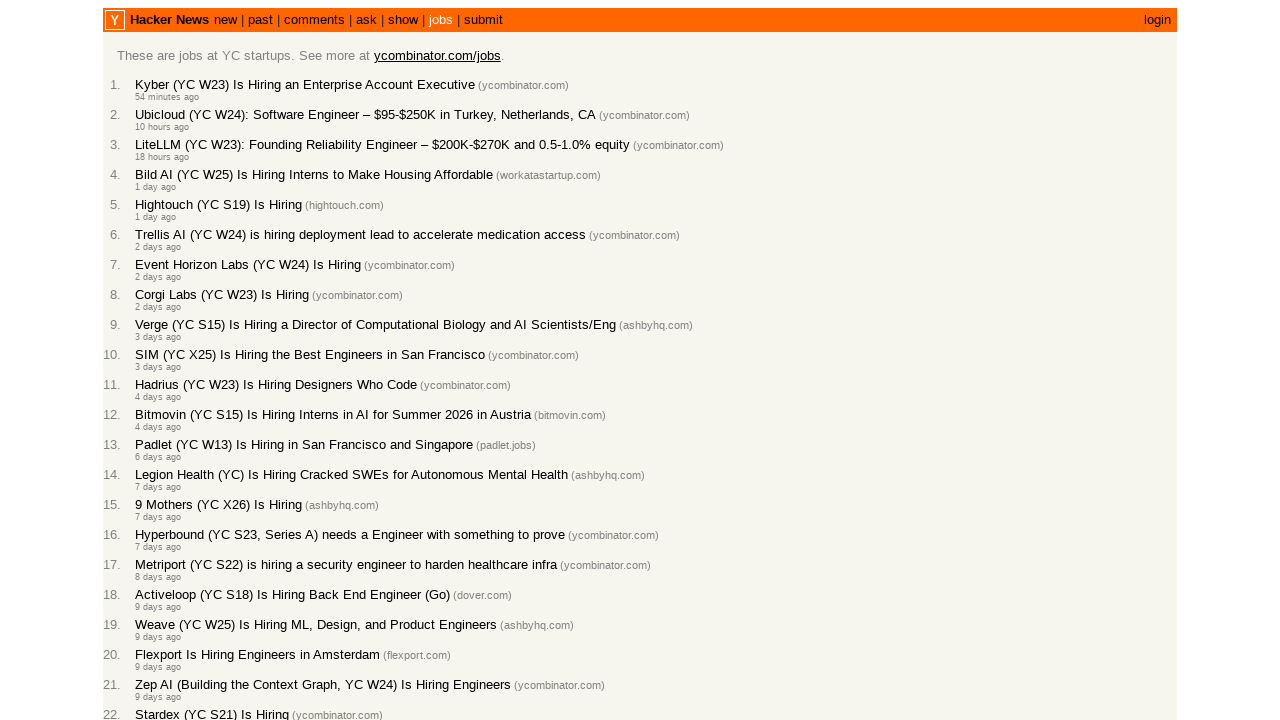